Navigates to The Internet test site, clicks on Horizontal Slider link, verifies header text, then clicks on Elemental Selenium link

Starting URL: https://the-internet.herokuapp.com/

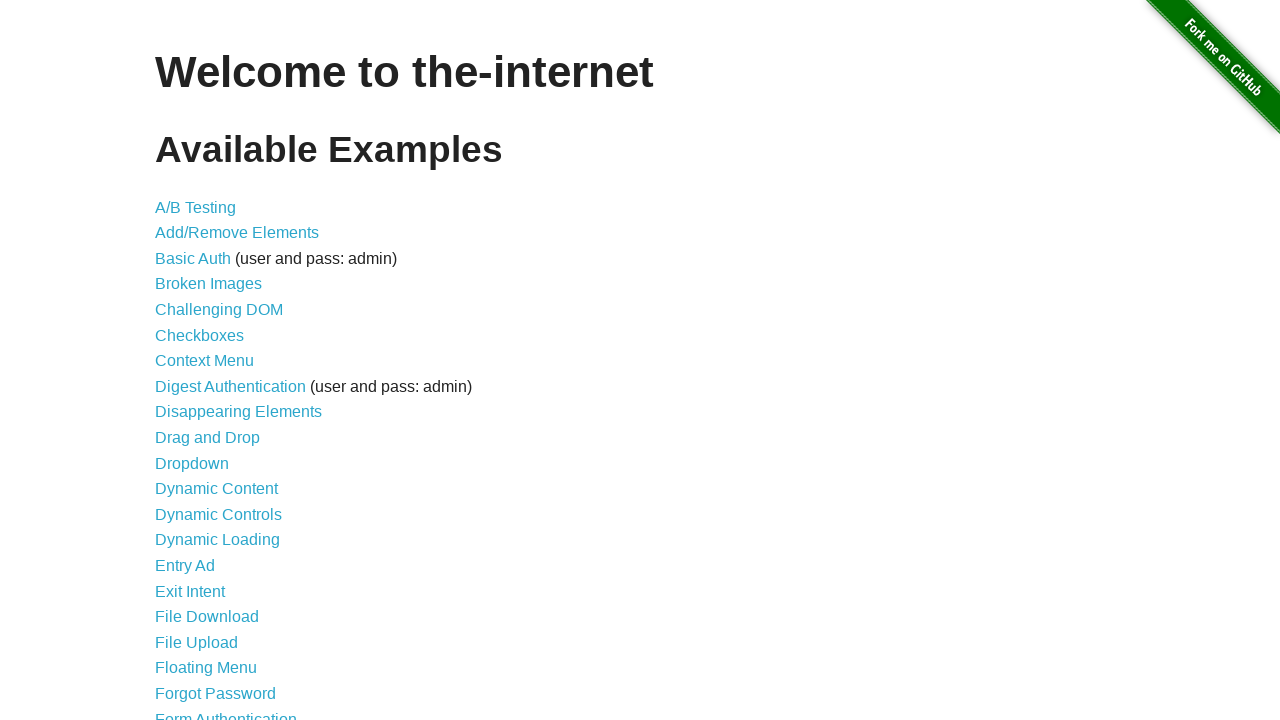

Navigated to The Internet test site
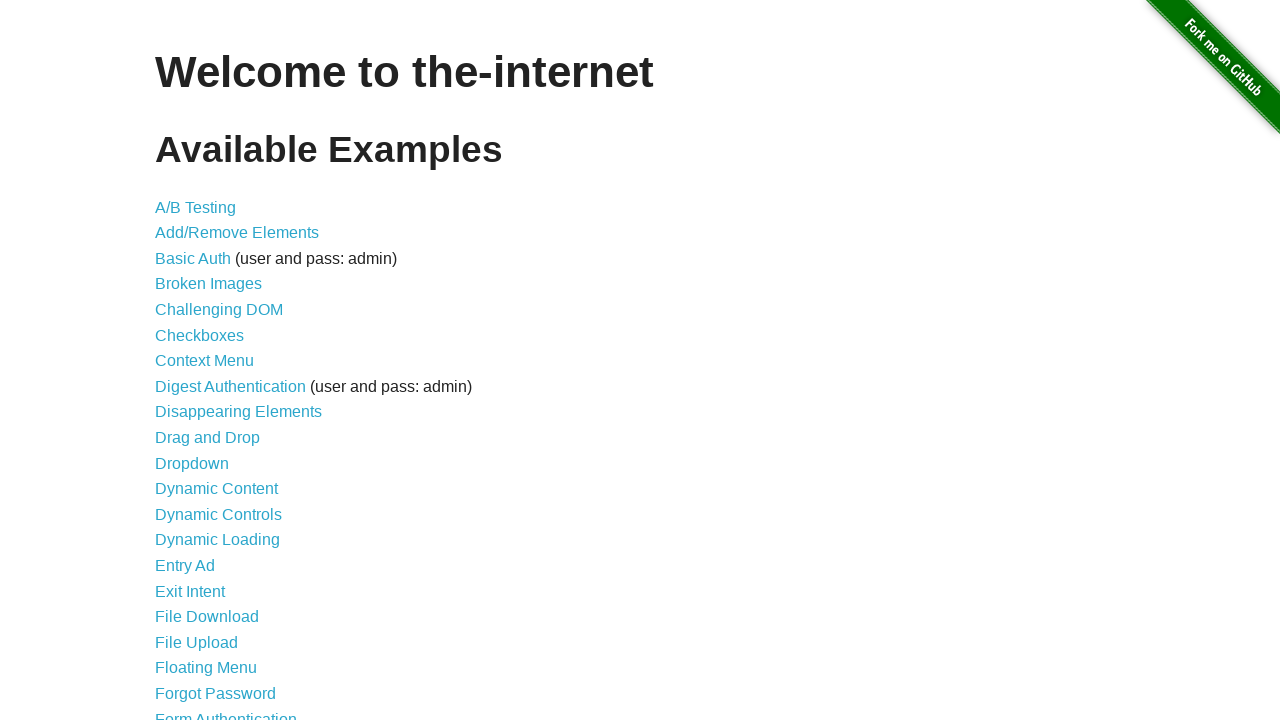

Clicked on Horizontal Slider link at (214, 361) on a:has-text('Horizontal Slider')
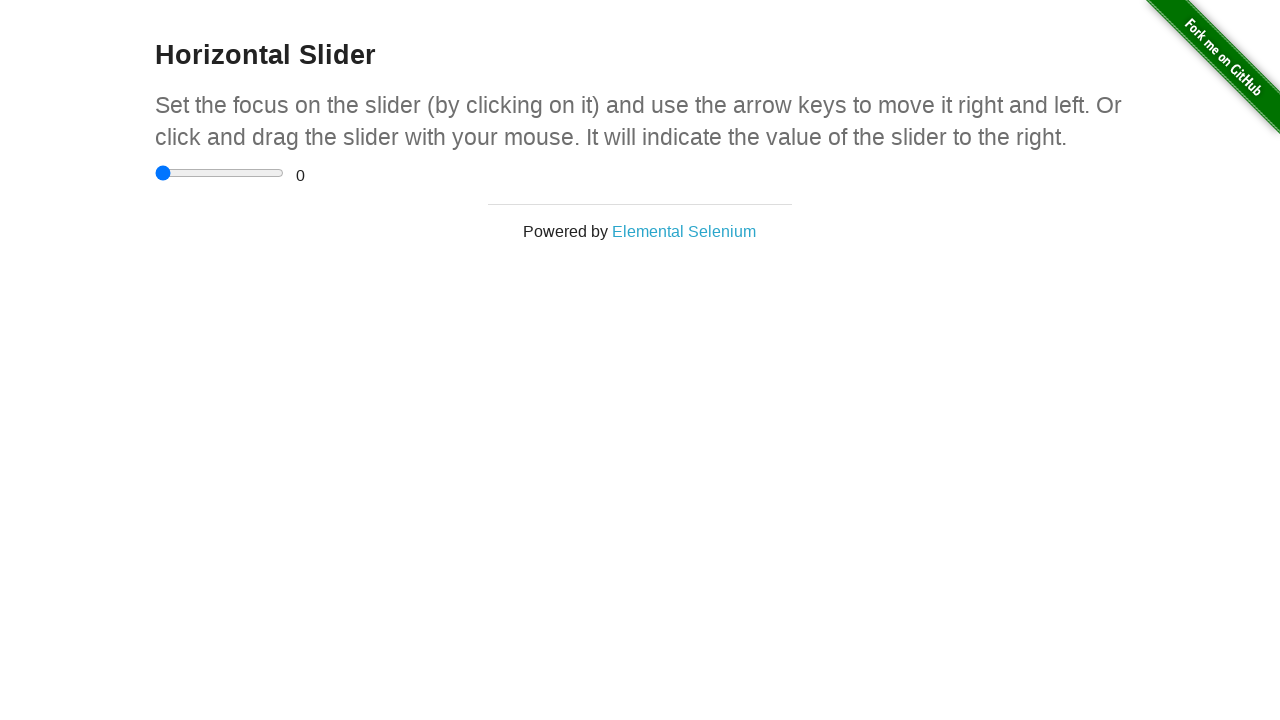

Horizontal slider page header (h3) loaded
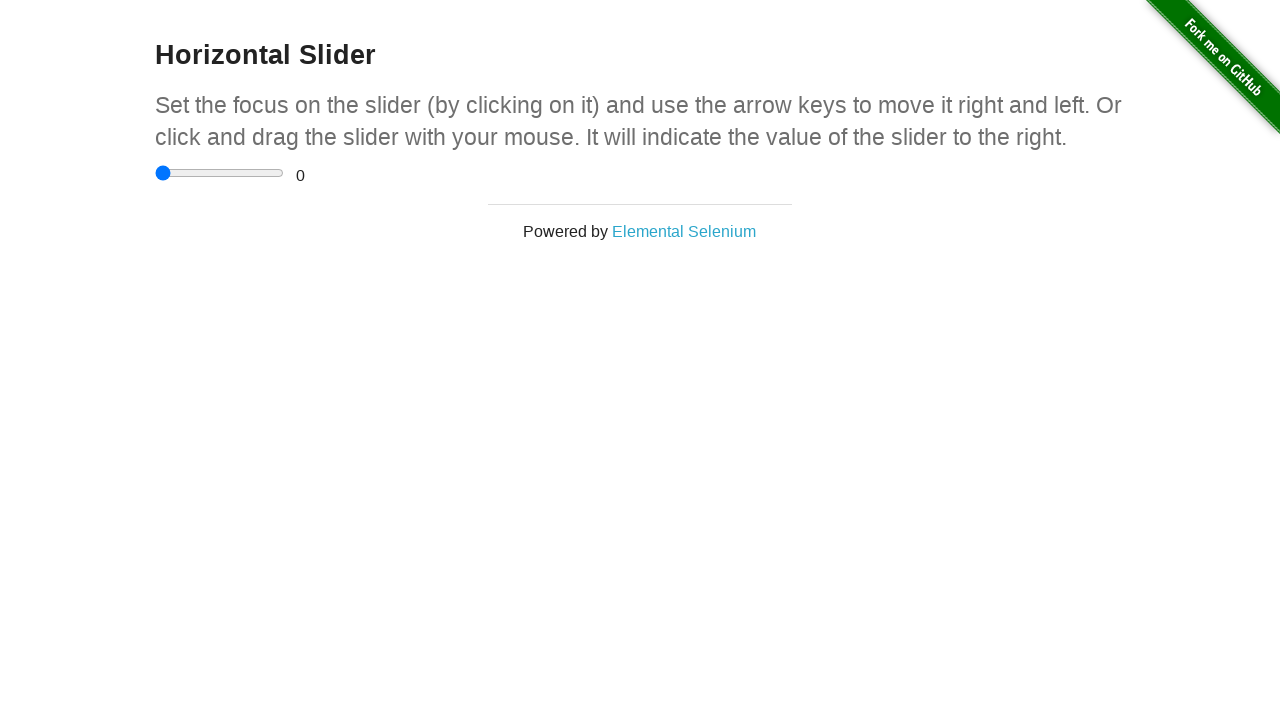

Subheader element loaded on horizontal slider page
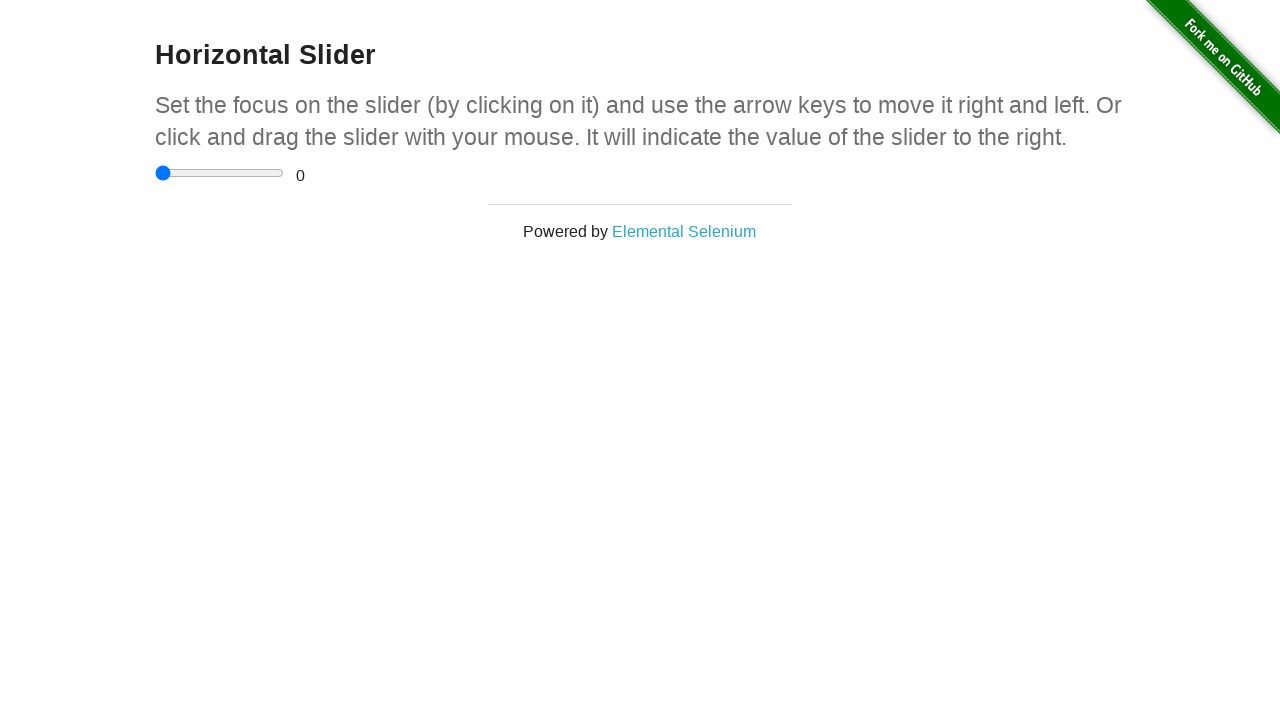

Verified header text: 'Horizontal Slider'
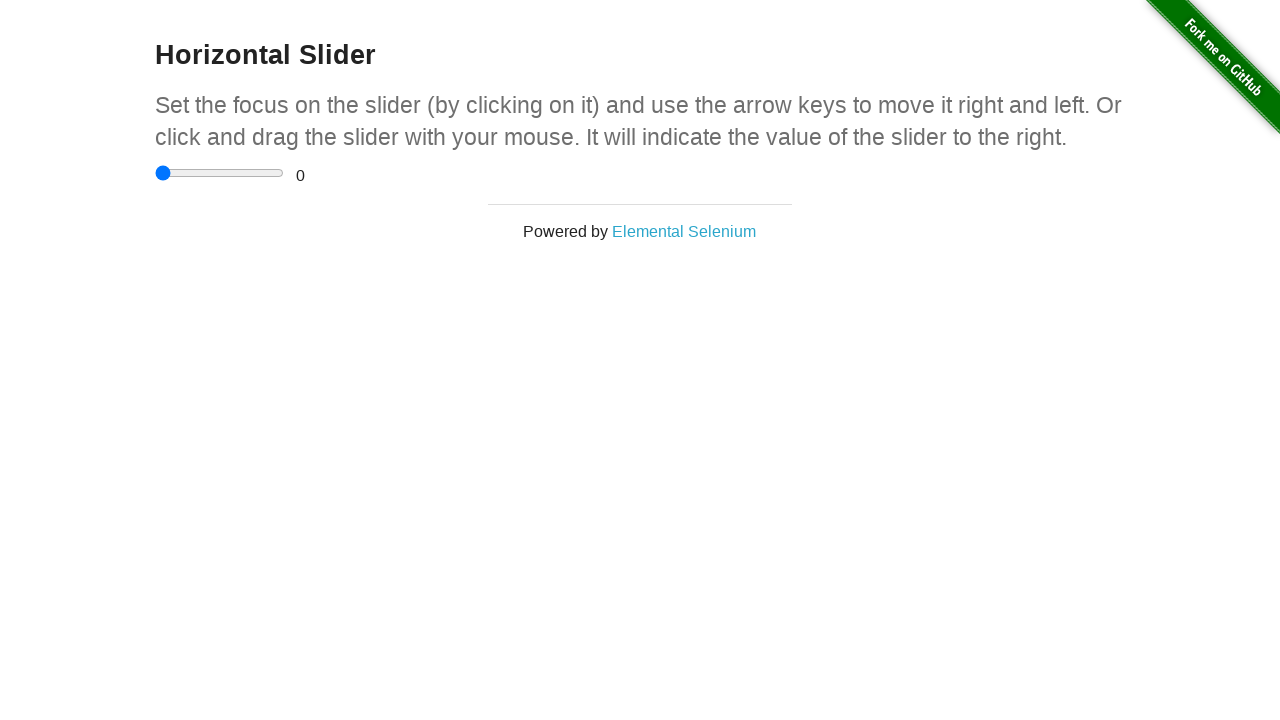

Clicked on Elemental Selenium link at (684, 231) on a:has-text('Elemental Selenium')
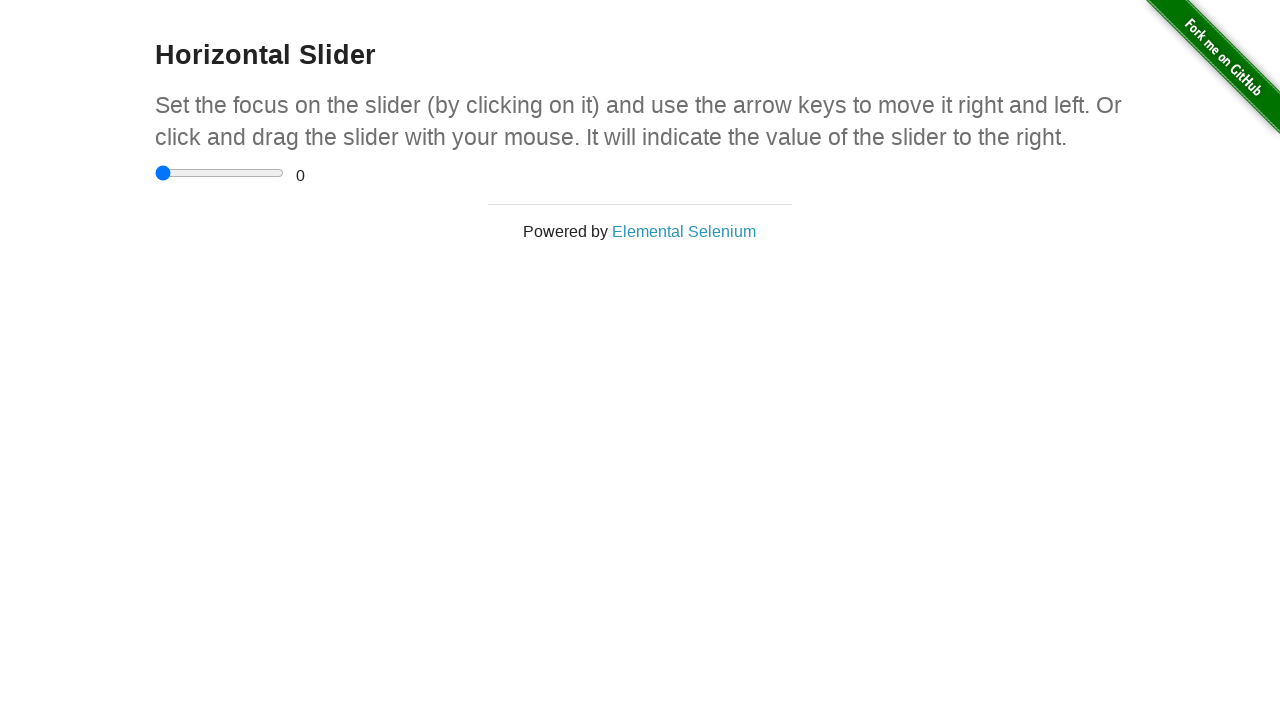

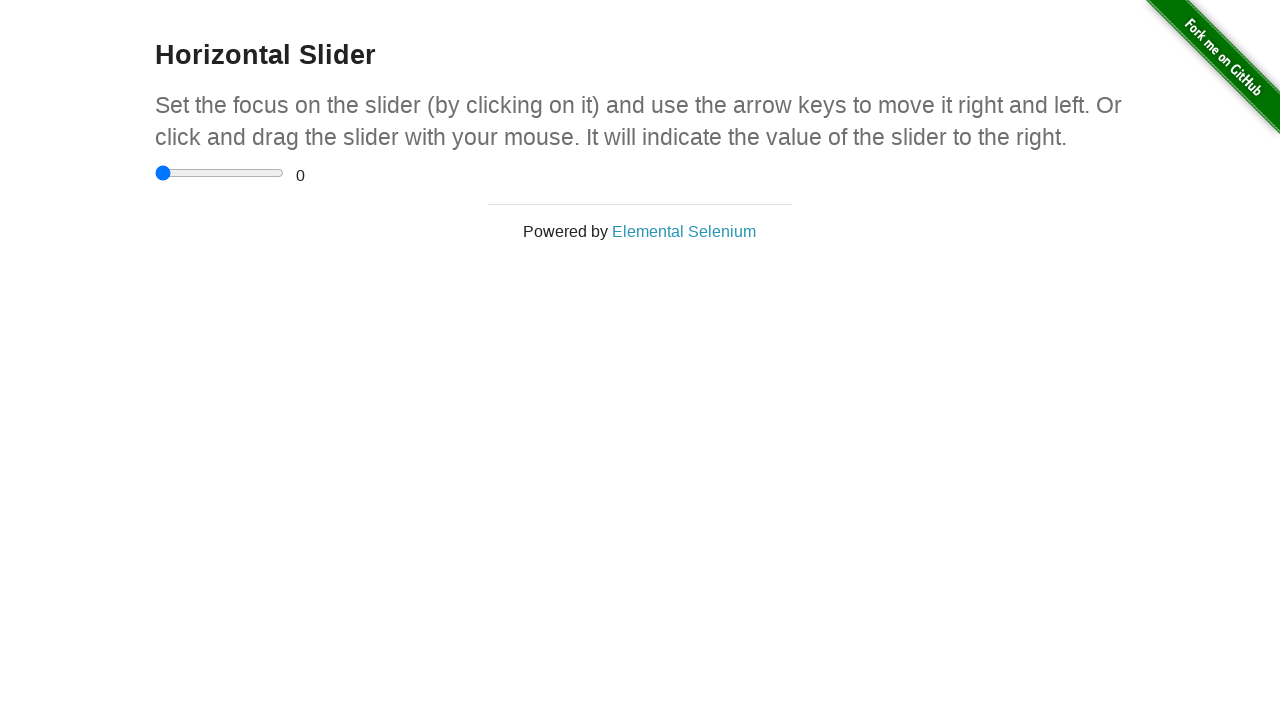